Tests scrolling functionality by scrolling to different elements on a test automation practice page

Starting URL: https://testautomationpractice.blogspot.com/

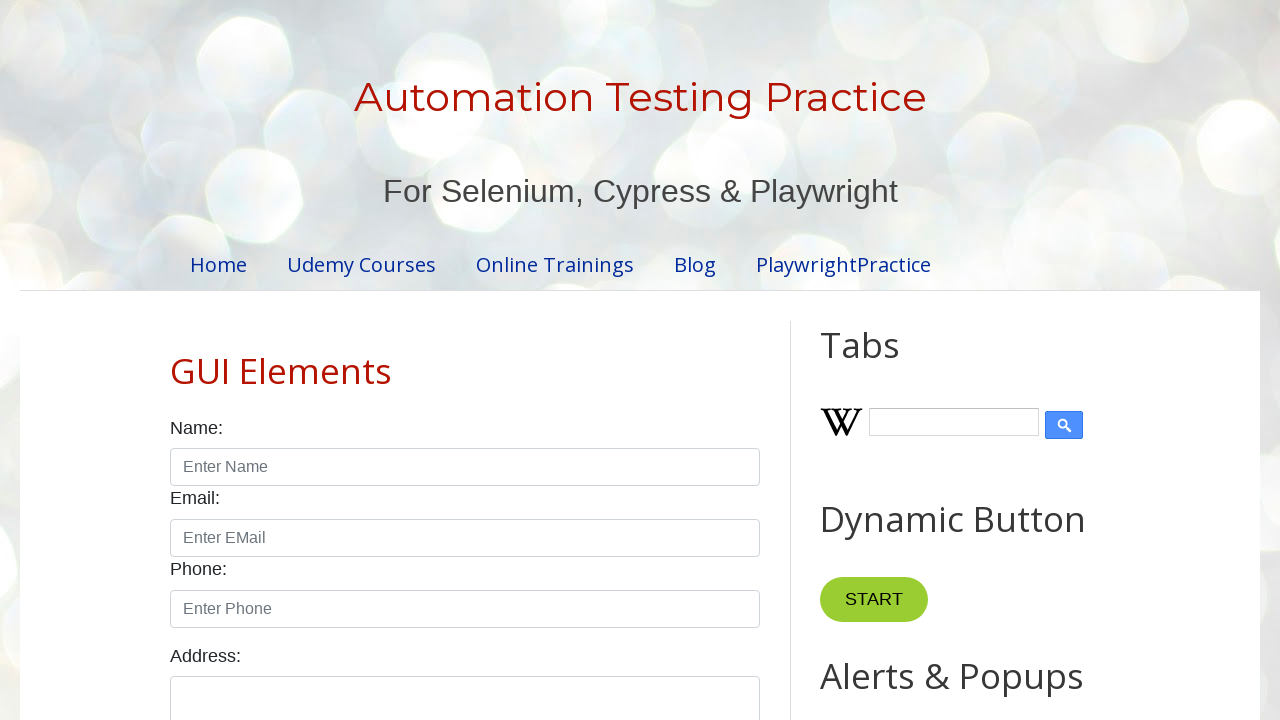

Scrolled to datepicker element
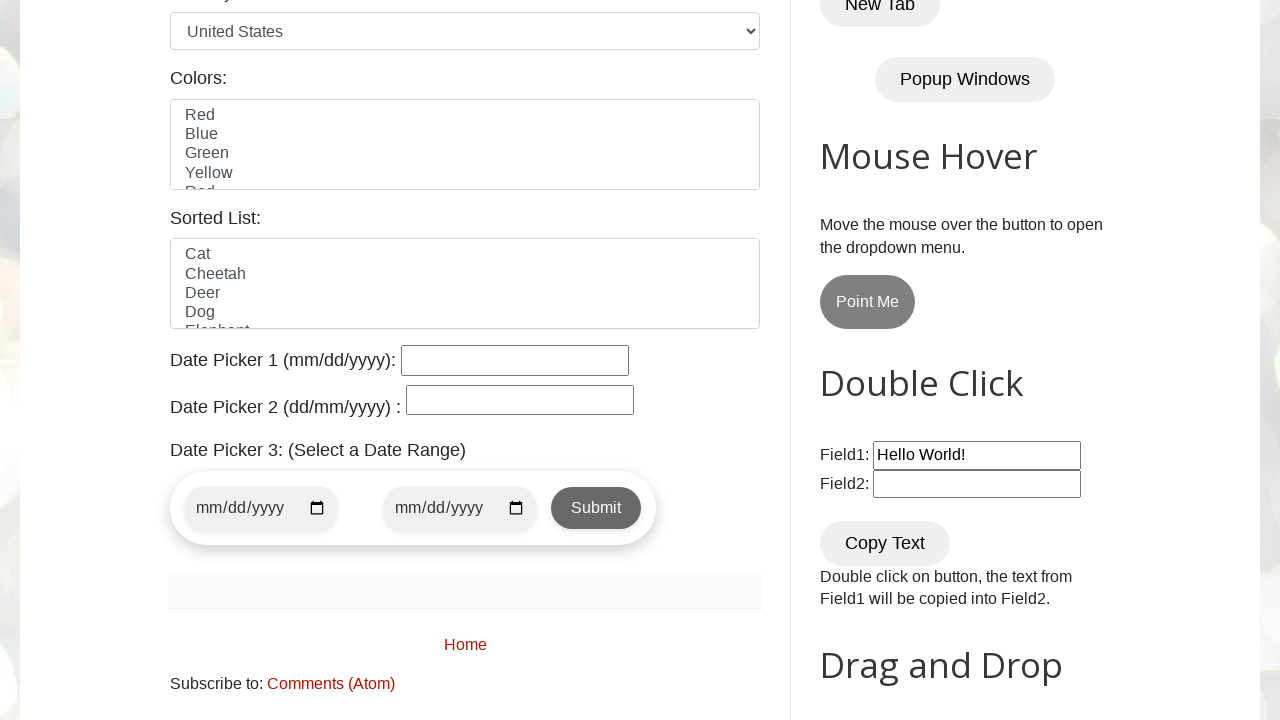

Scrolled to name field element
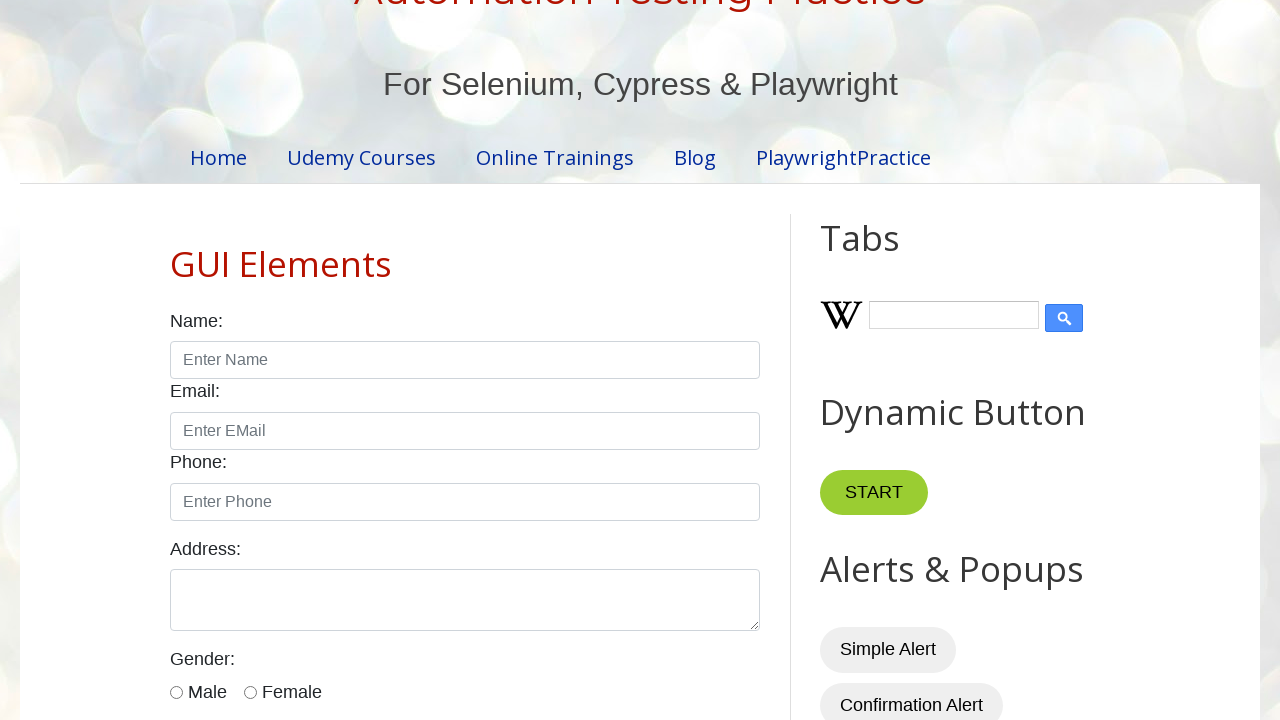

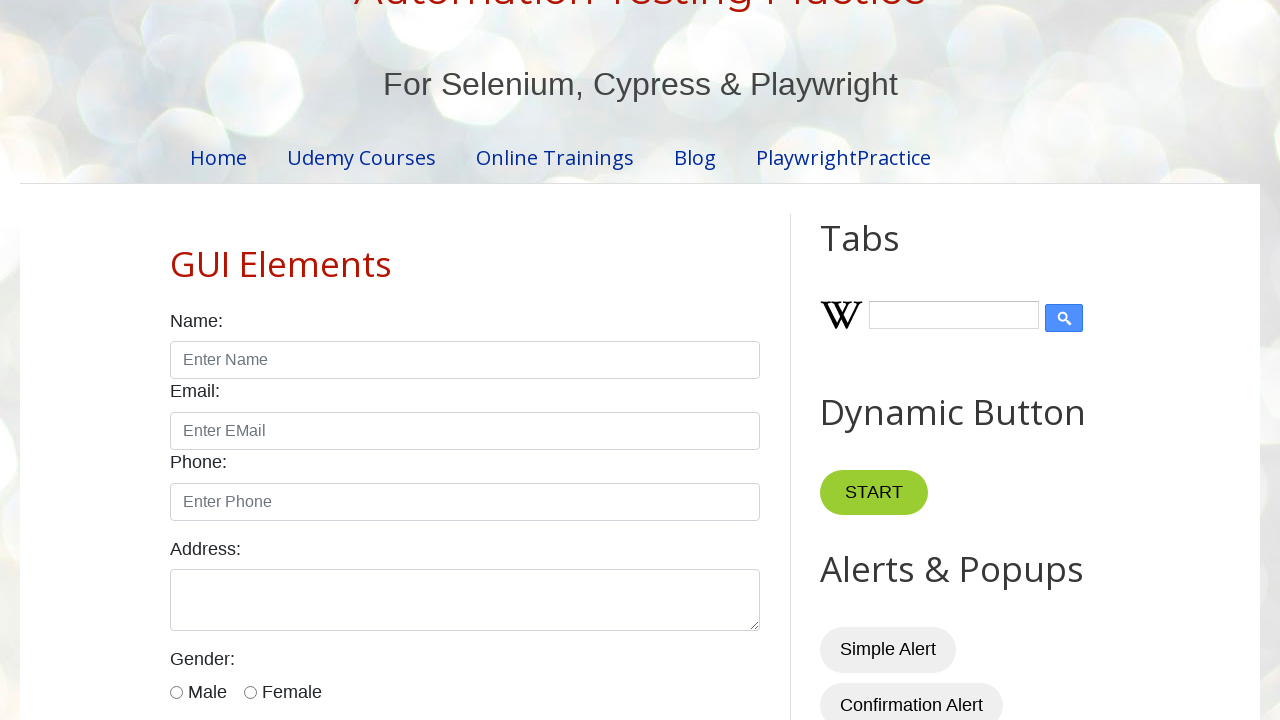